Tests file download functionality by navigating to a download page and downloading a text file, then verifying the file name.

Starting URL: https://the-internet.herokuapp.com/download

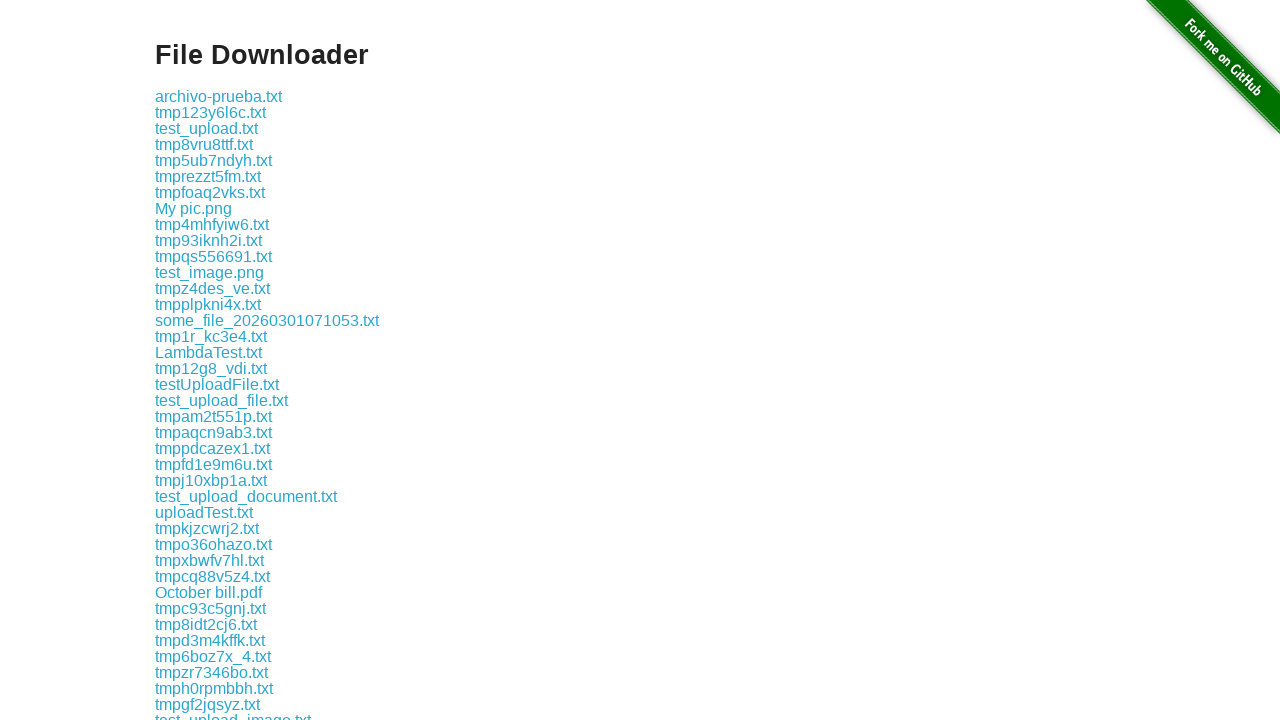

Waited for download page to load and file link 'some-file.txt' to appear
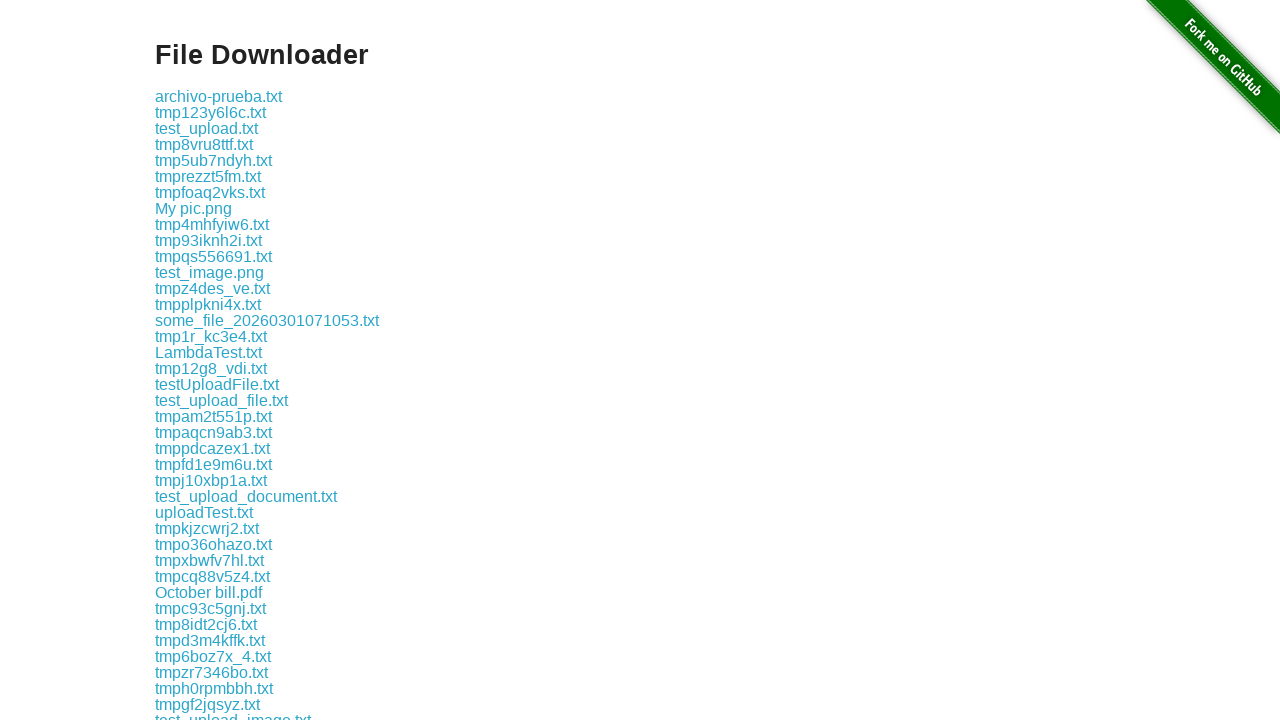

Clicked on 'some-file.txt' link to initiate file download at (198, 360) on text=some-file.txt
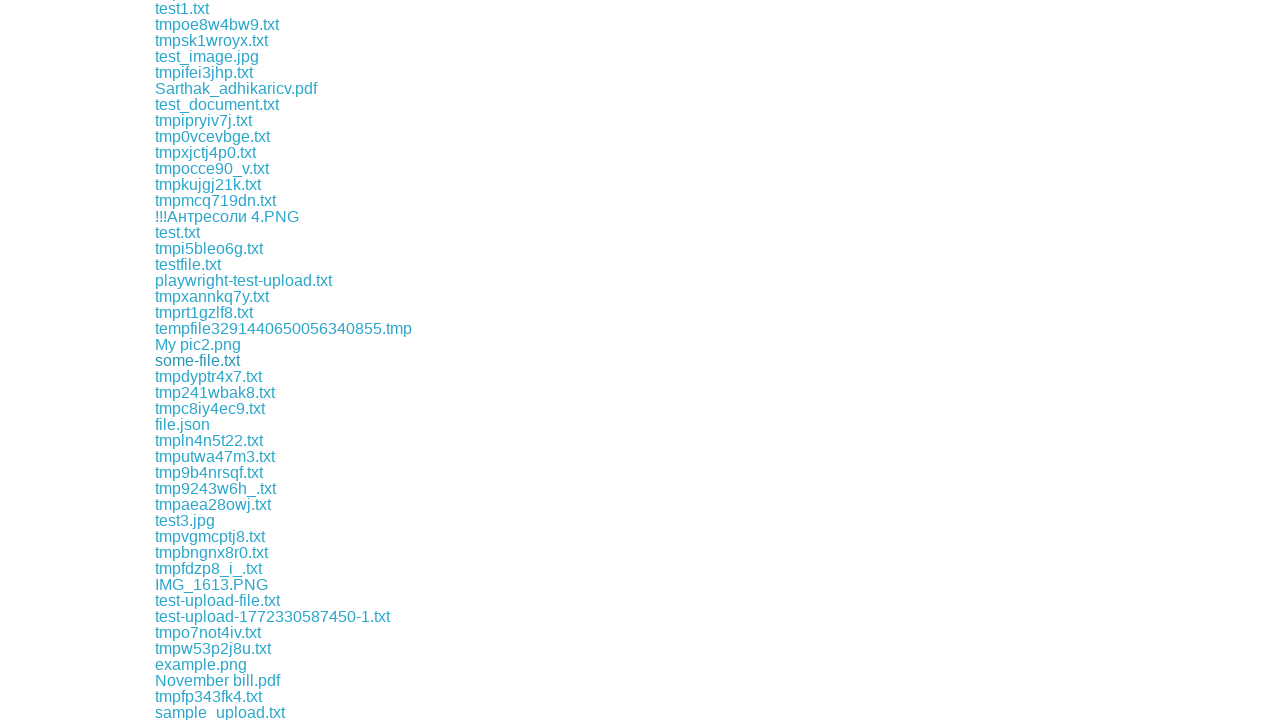

File download completed and download object captured
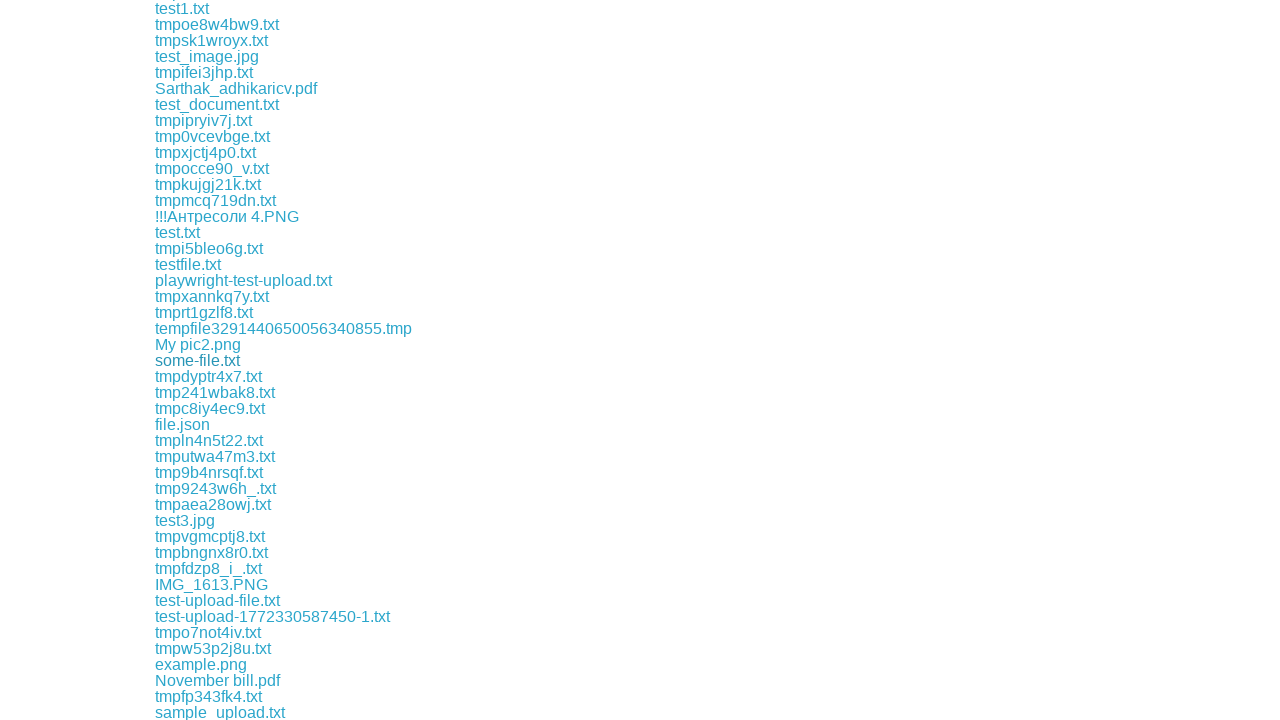

Verified downloaded file name is 'some-file.txt'
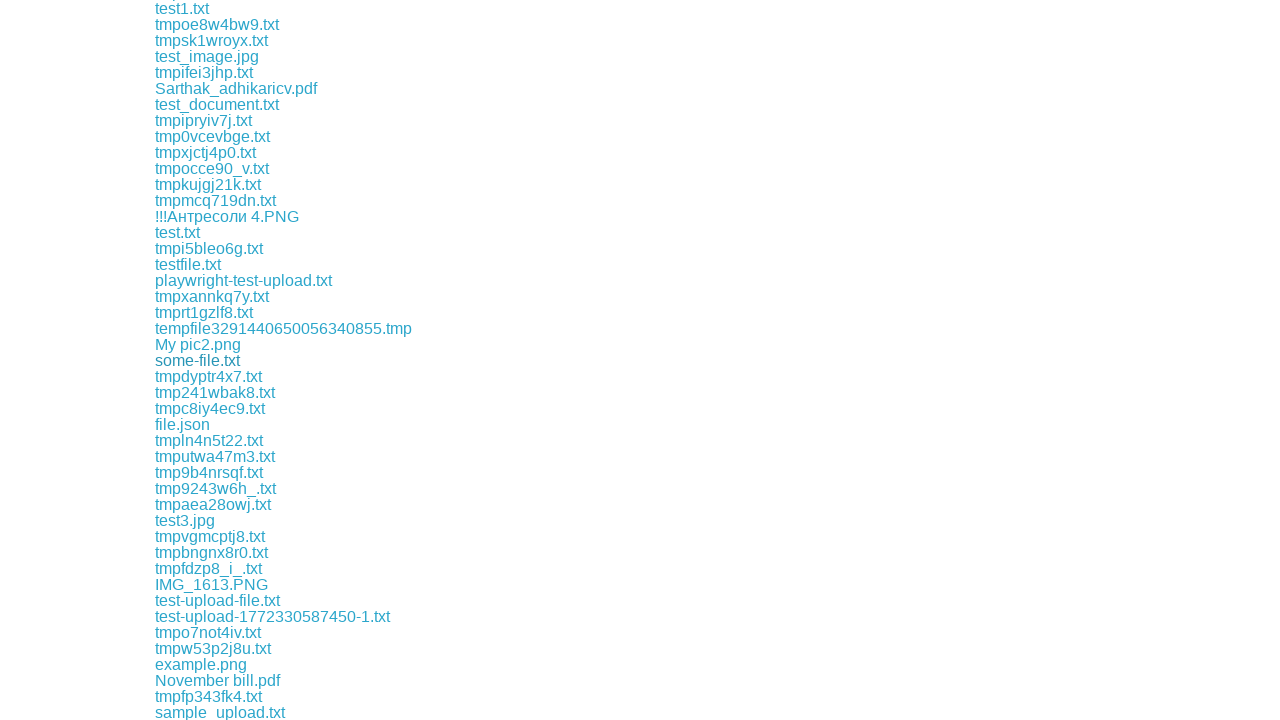

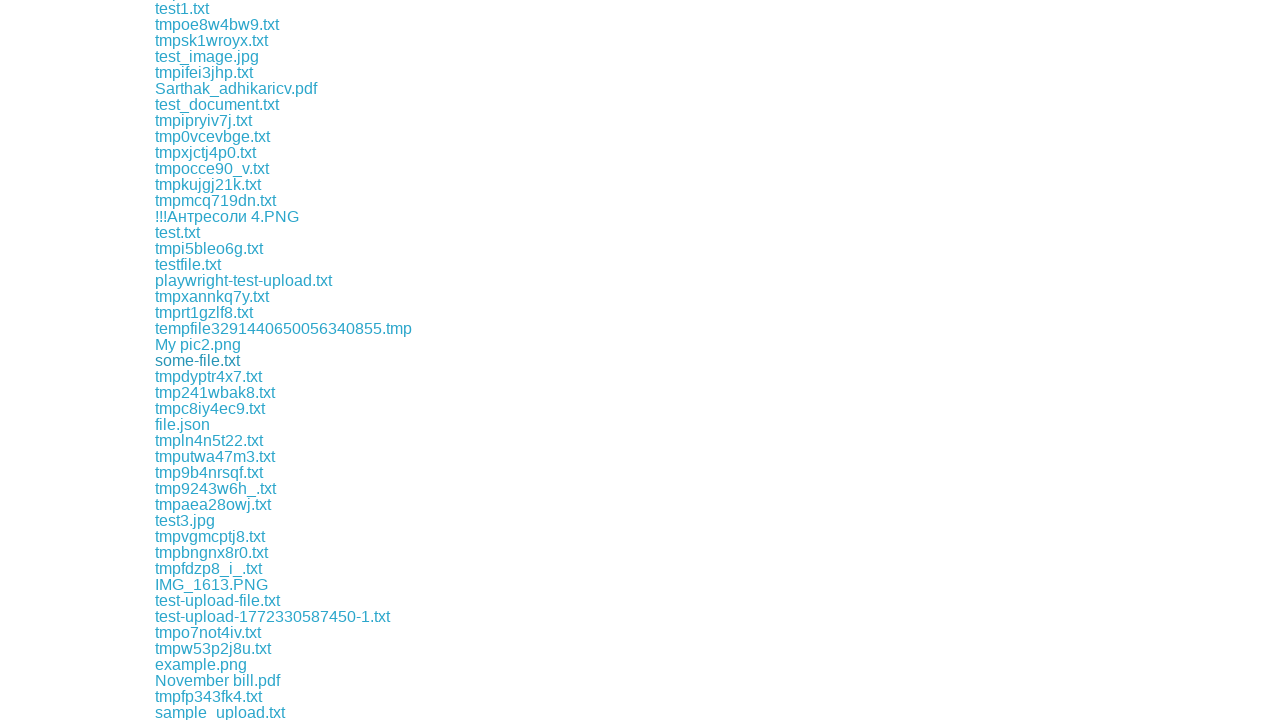